Tests simple JavaScript alert handling by clicking a button that triggers an alert and then accepting it

Starting URL: https://demoqa.com/alerts

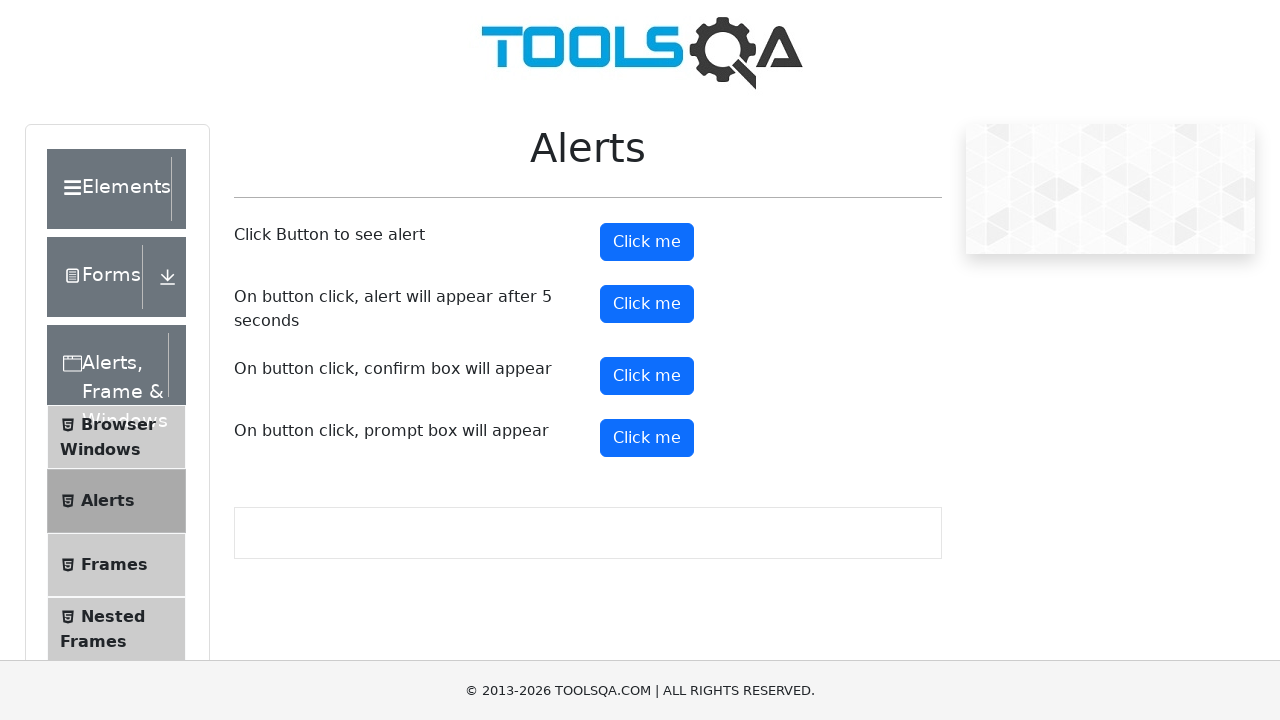

Clicked alert button to trigger simple JavaScript alert at (647, 242) on #alertButton
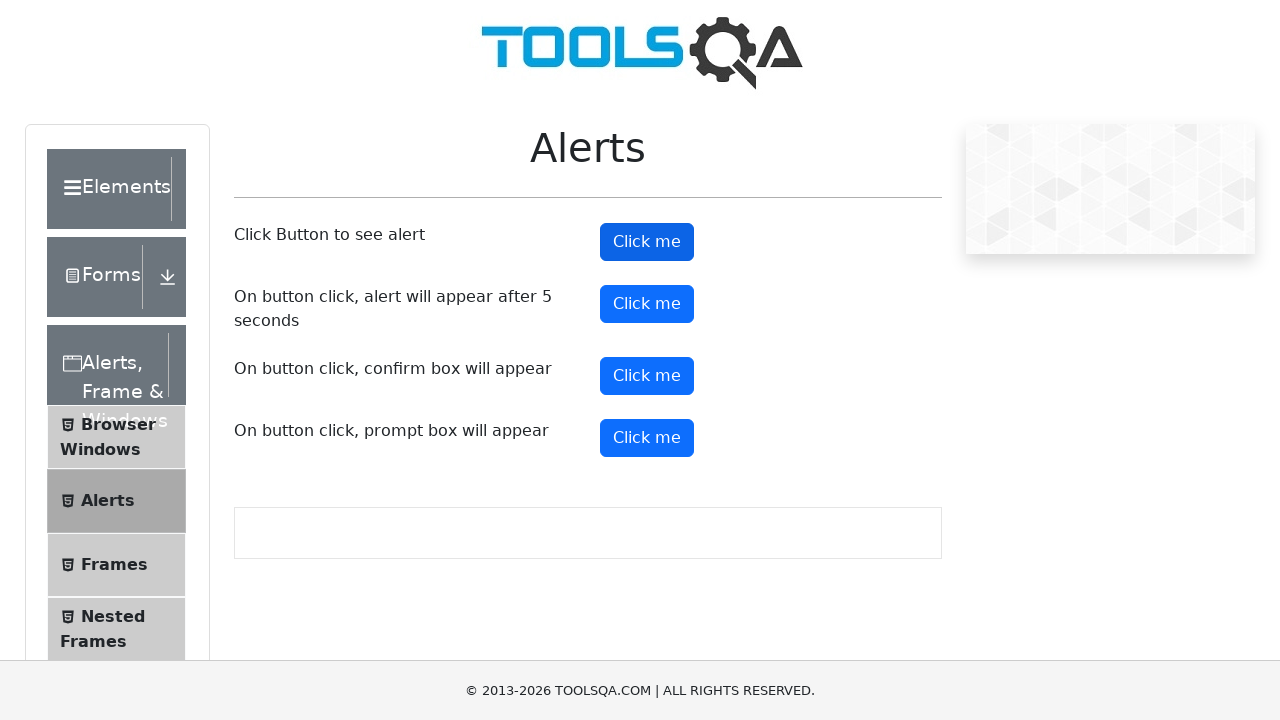

Set up dialog handler to accept alerts
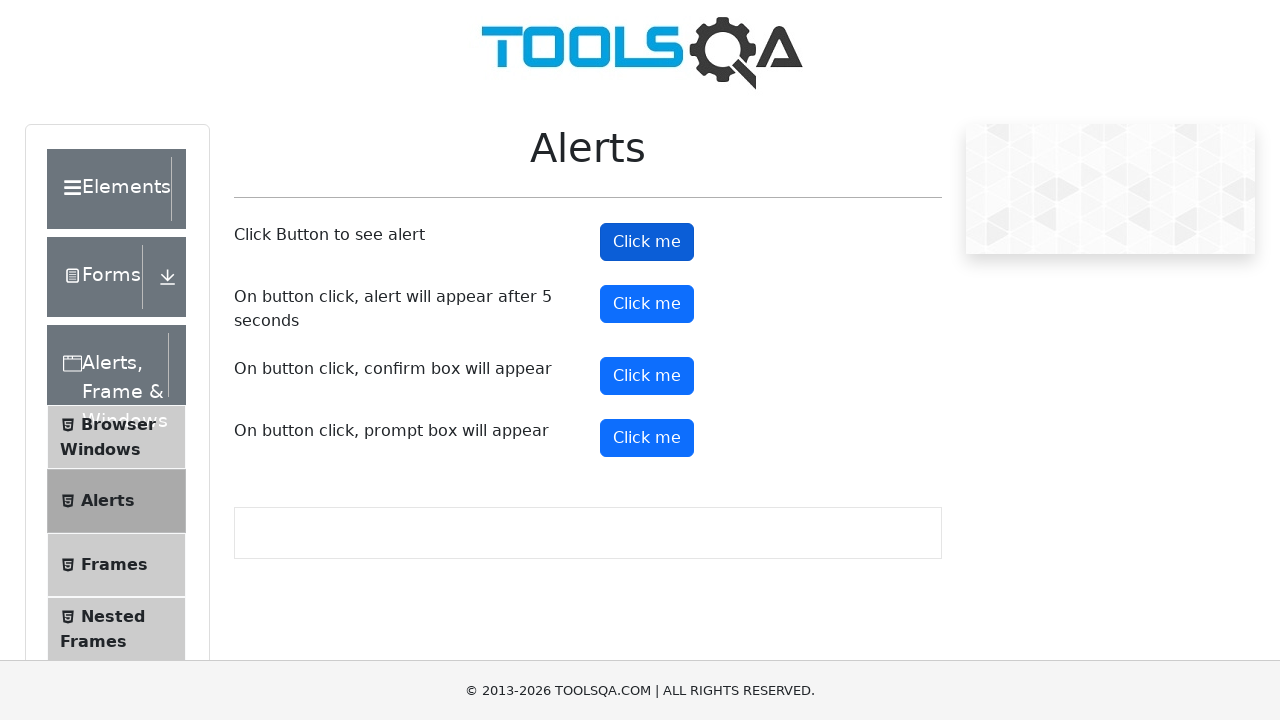

Clicked alert button again to trigger alert and accept it via dialog handler at (647, 242) on #alertButton
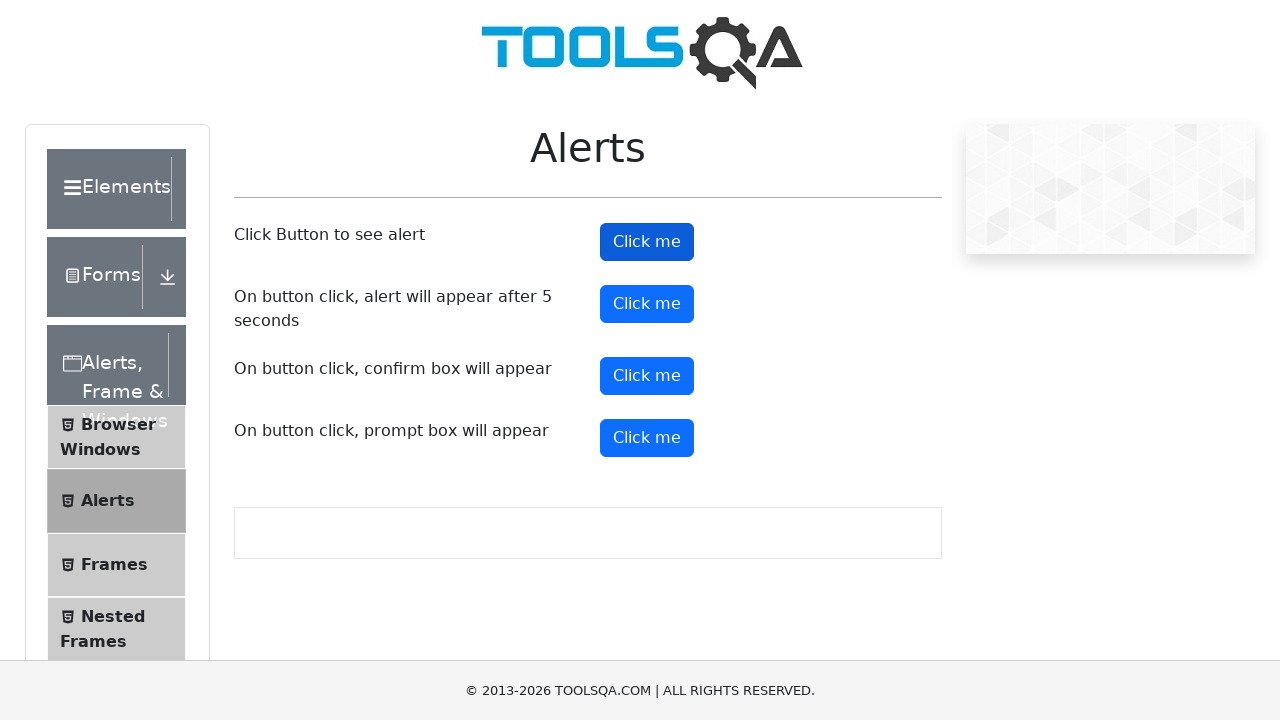

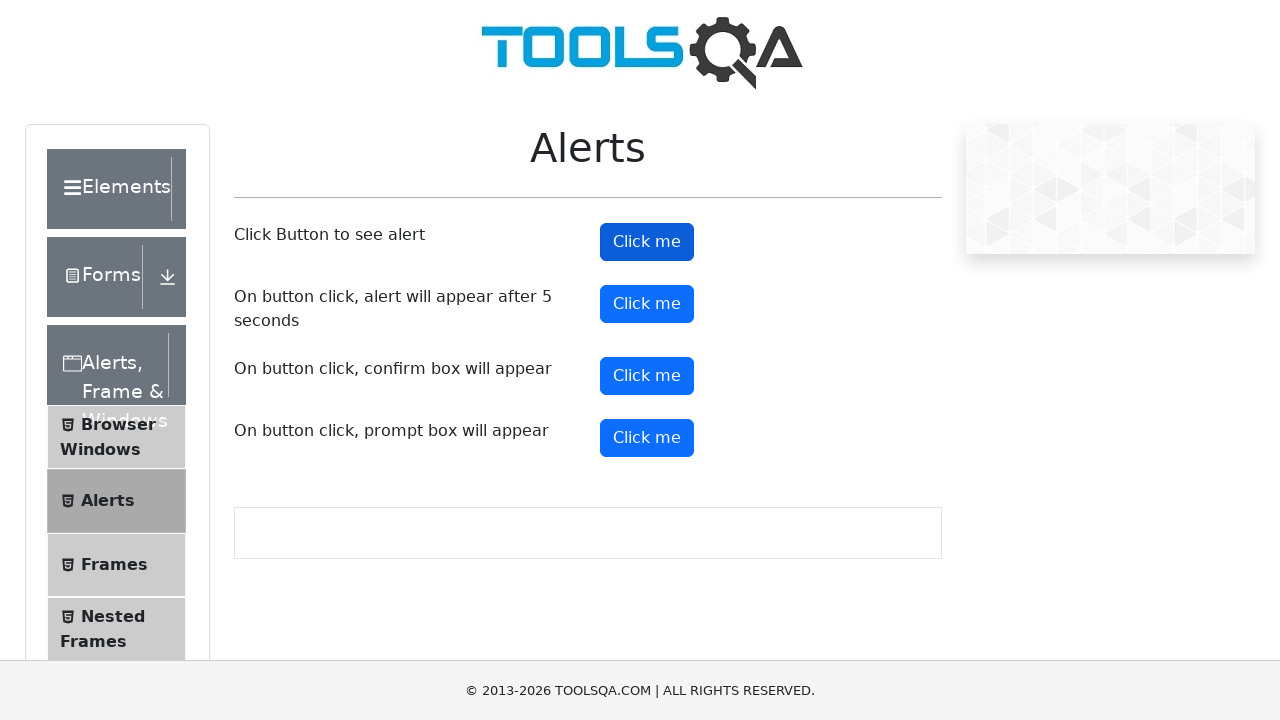